Tests dynamic loading functionality by clicking a start button and waiting for hidden content to become visible

Starting URL: https://the-internet.herokuapp.com/dynamic_loading/1

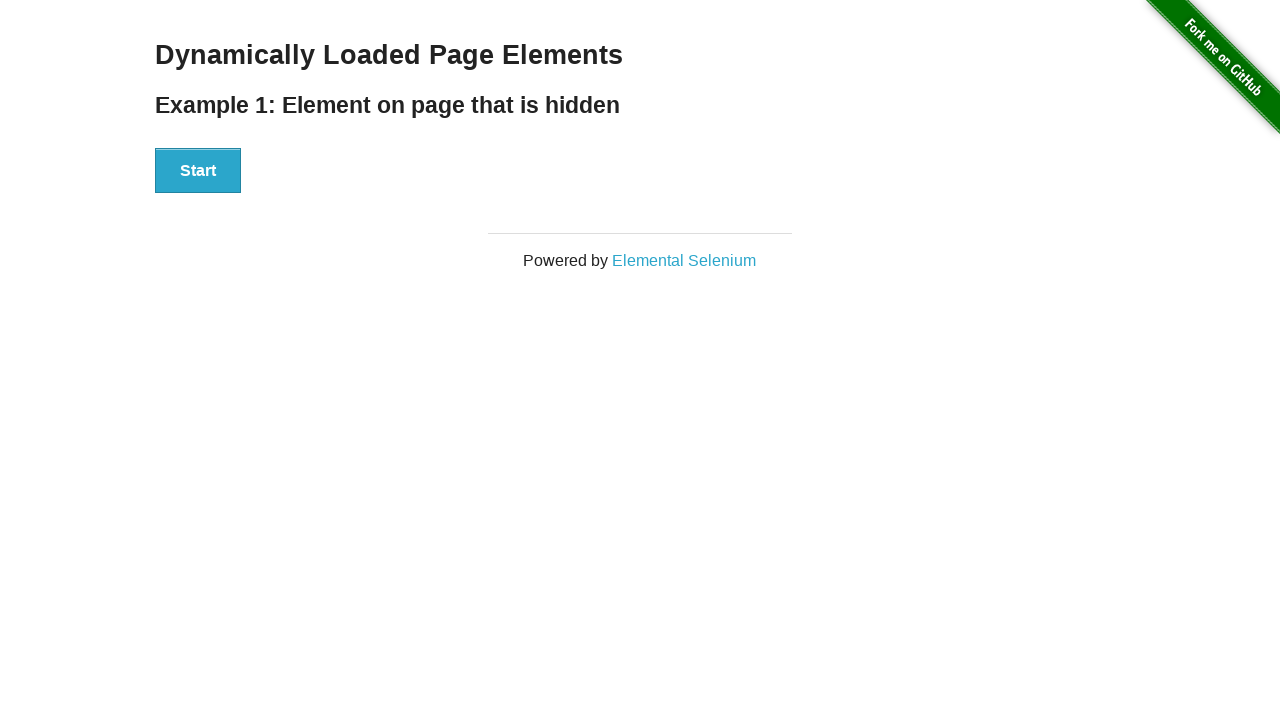

Clicked the start button to trigger dynamic loading at (198, 171) on xpath=//div[@id='start']/button
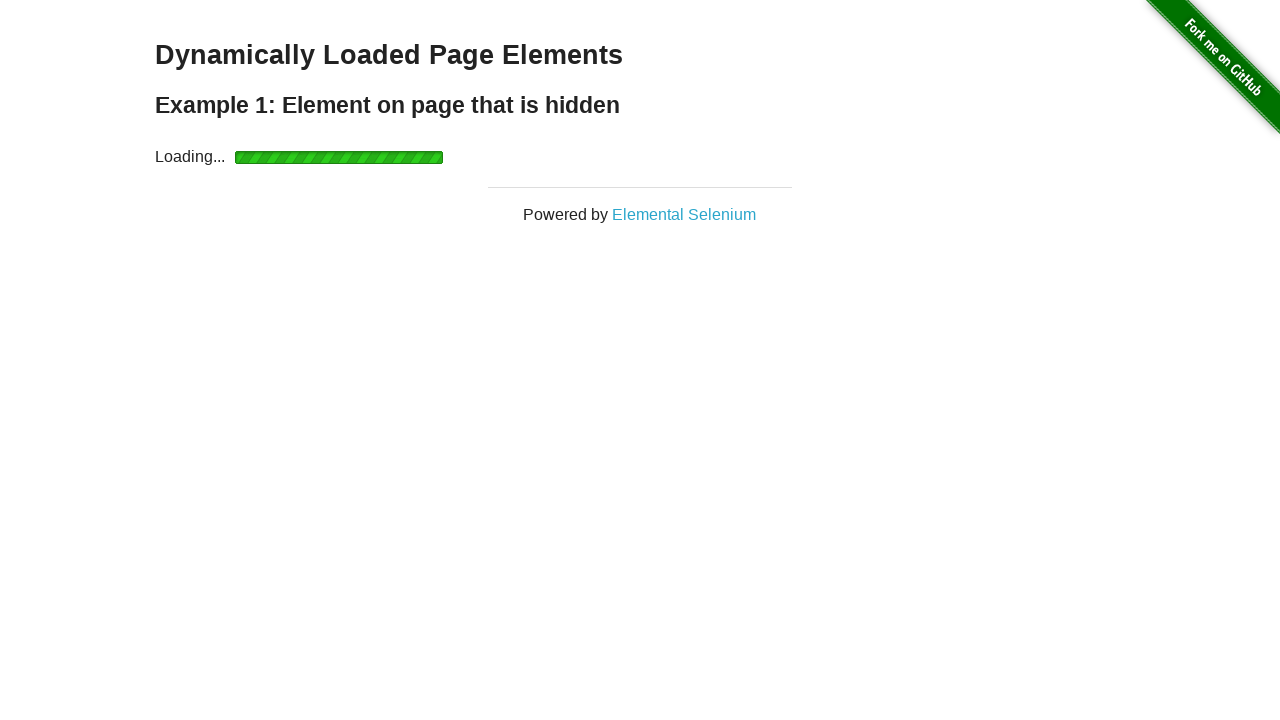

Waited for the finish element to become visible
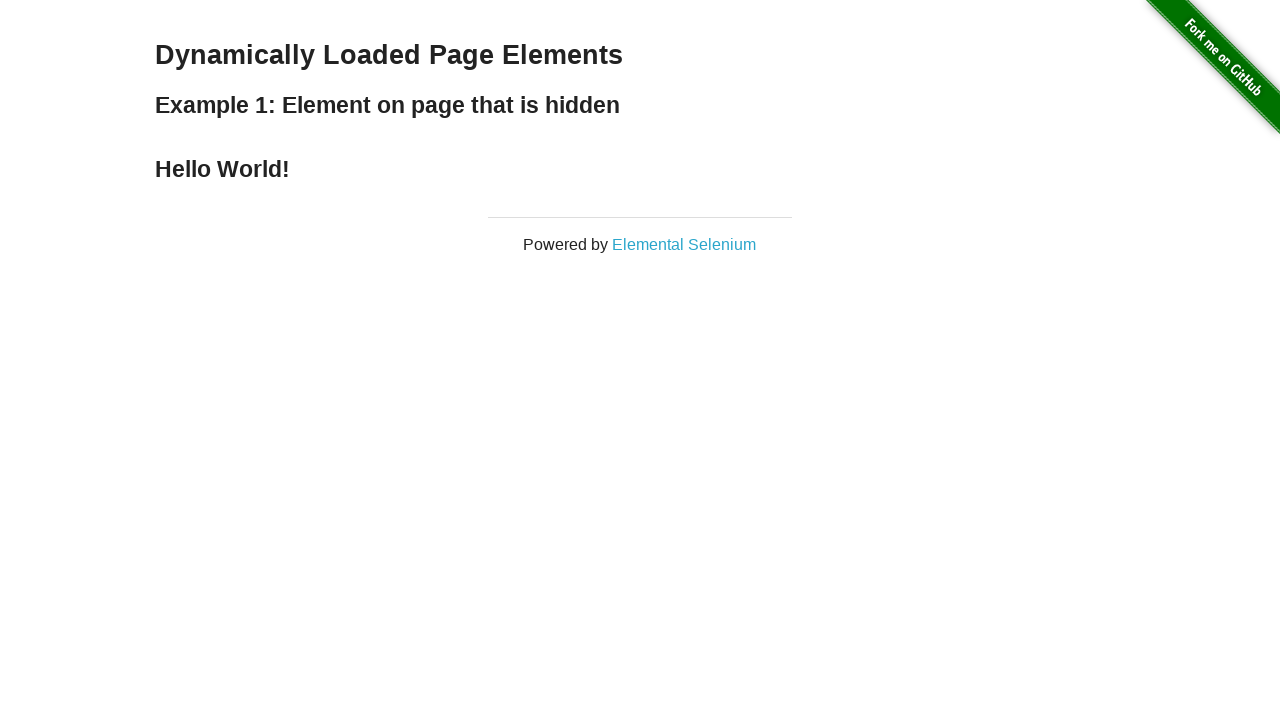

Retrieved text content from the finish element
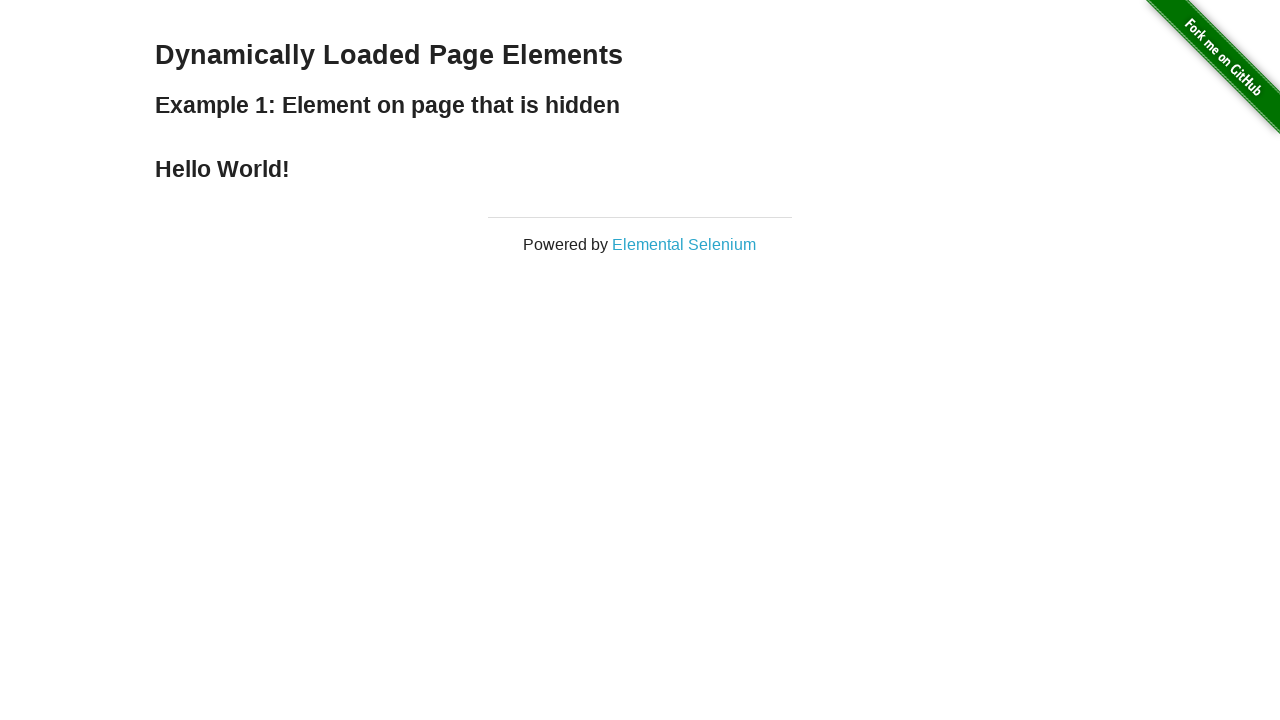

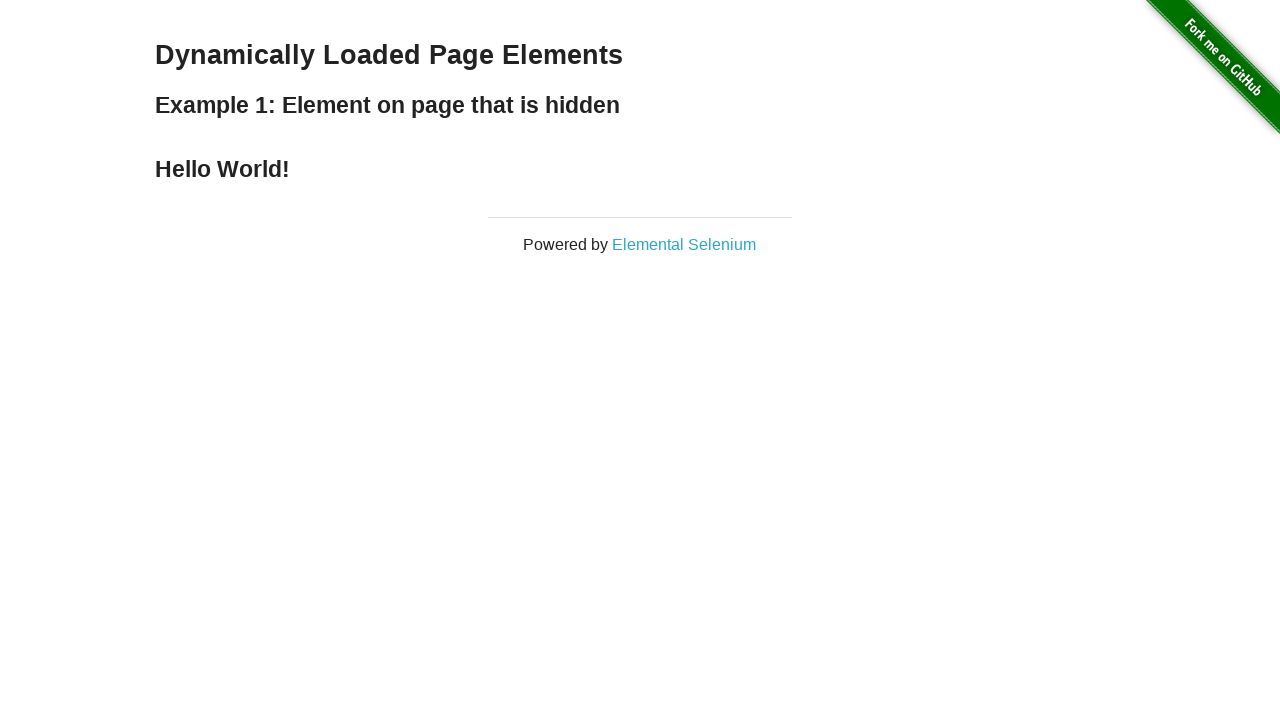